Tests the search functionality on python.org by entering a search query "pycon" and submitting the form

Starting URL: http://www.python.org

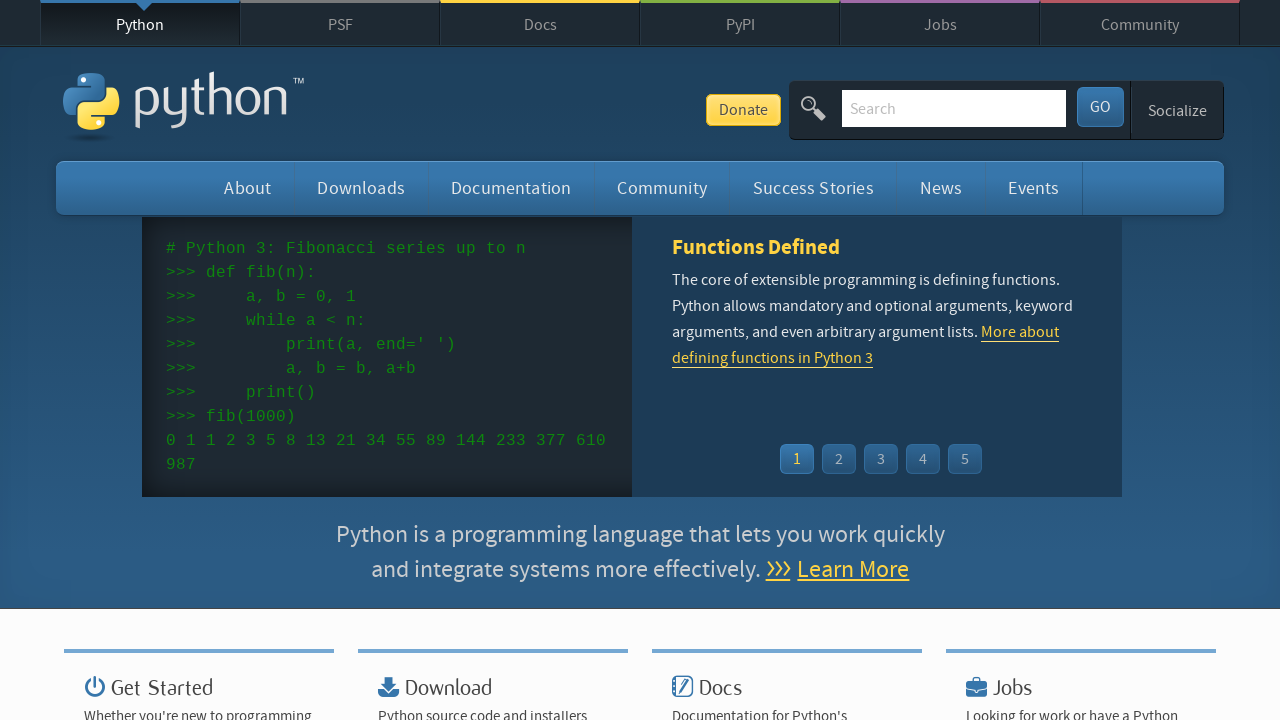

Filled search field with 'pycon' query on input[name='q']
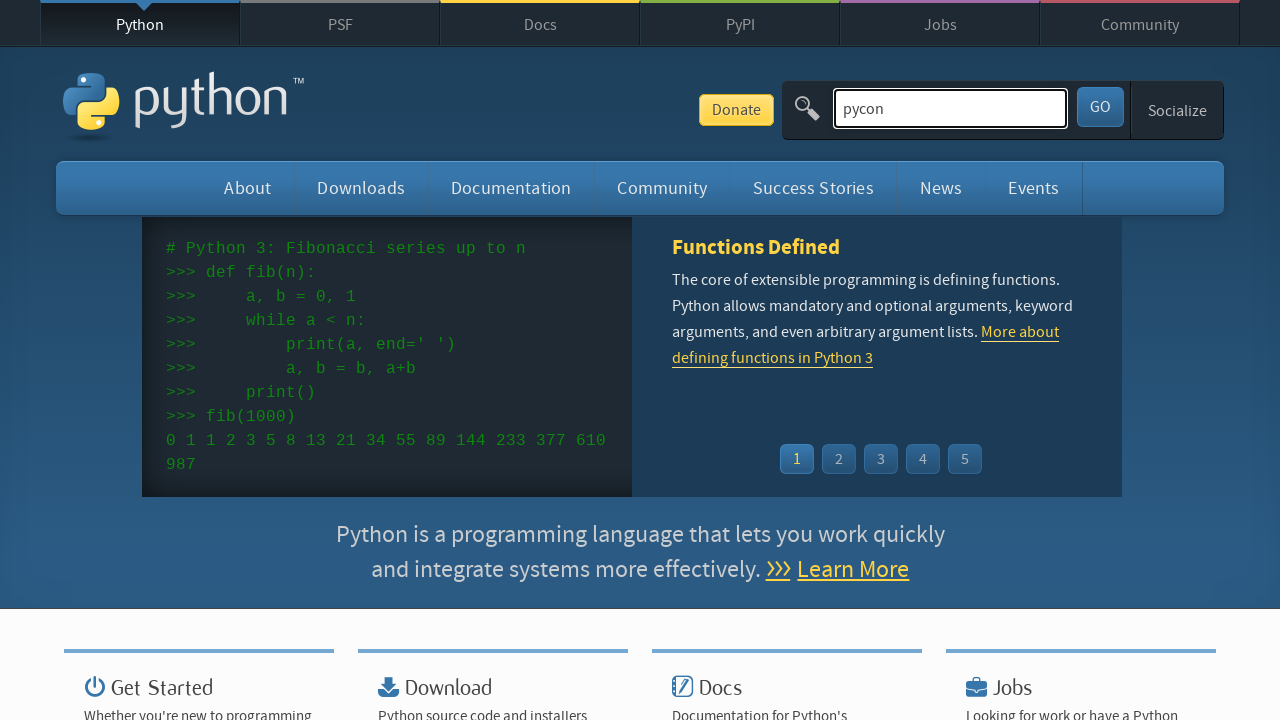

Pressed Enter to submit search form on input[name='q']
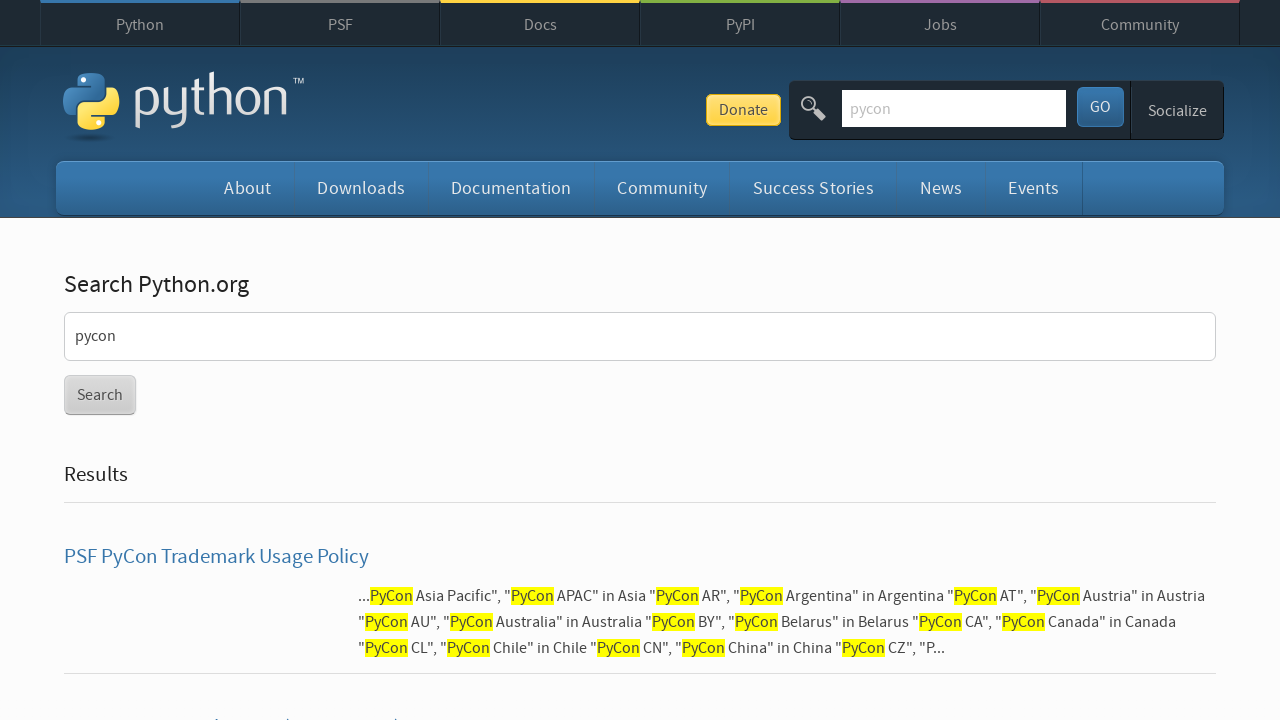

Search results page loaded (networkidle)
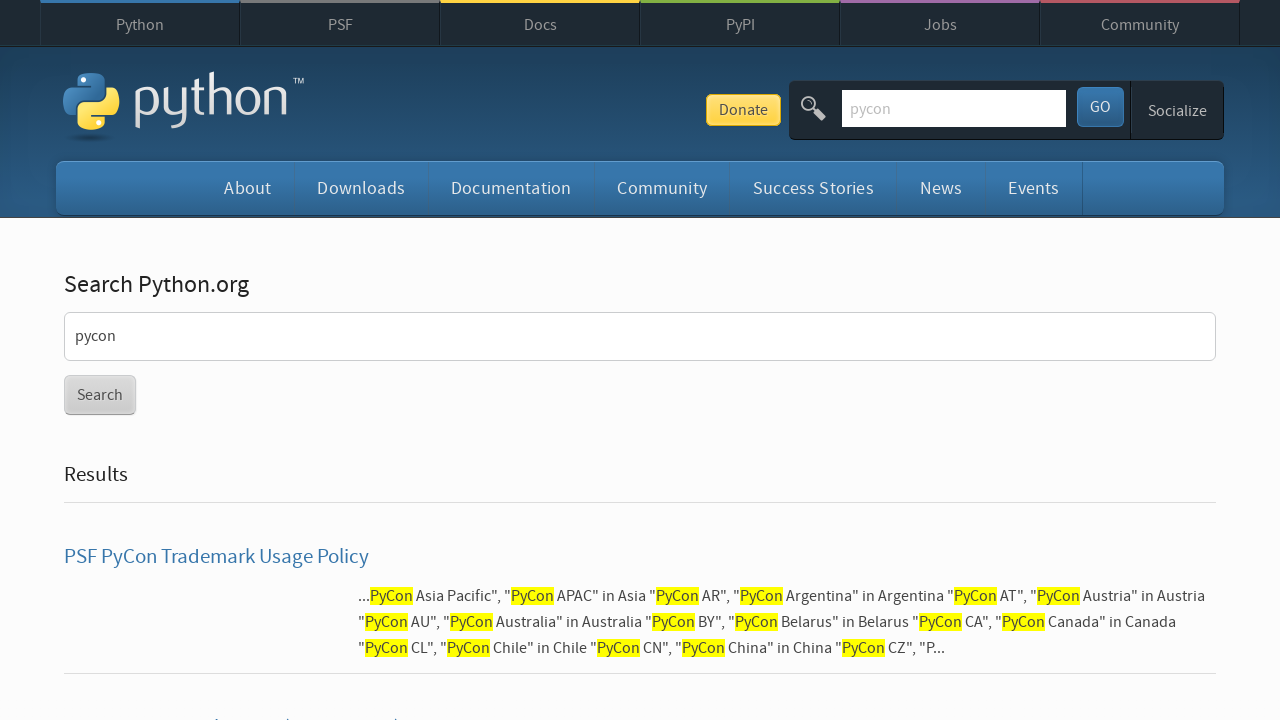

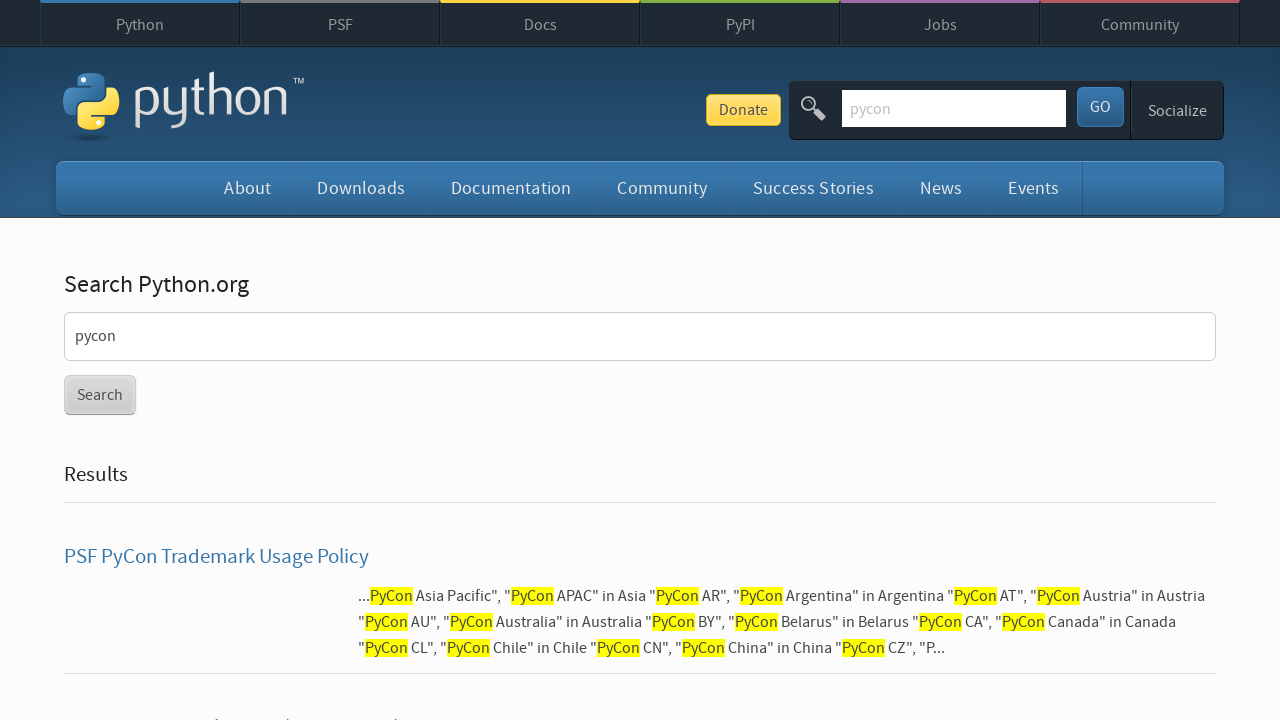